Waits for a price to reach $100, books an item, solves a mathematical problem, and submits the answer

Starting URL: http://suninjuly.github.io/explicit_wait2.html

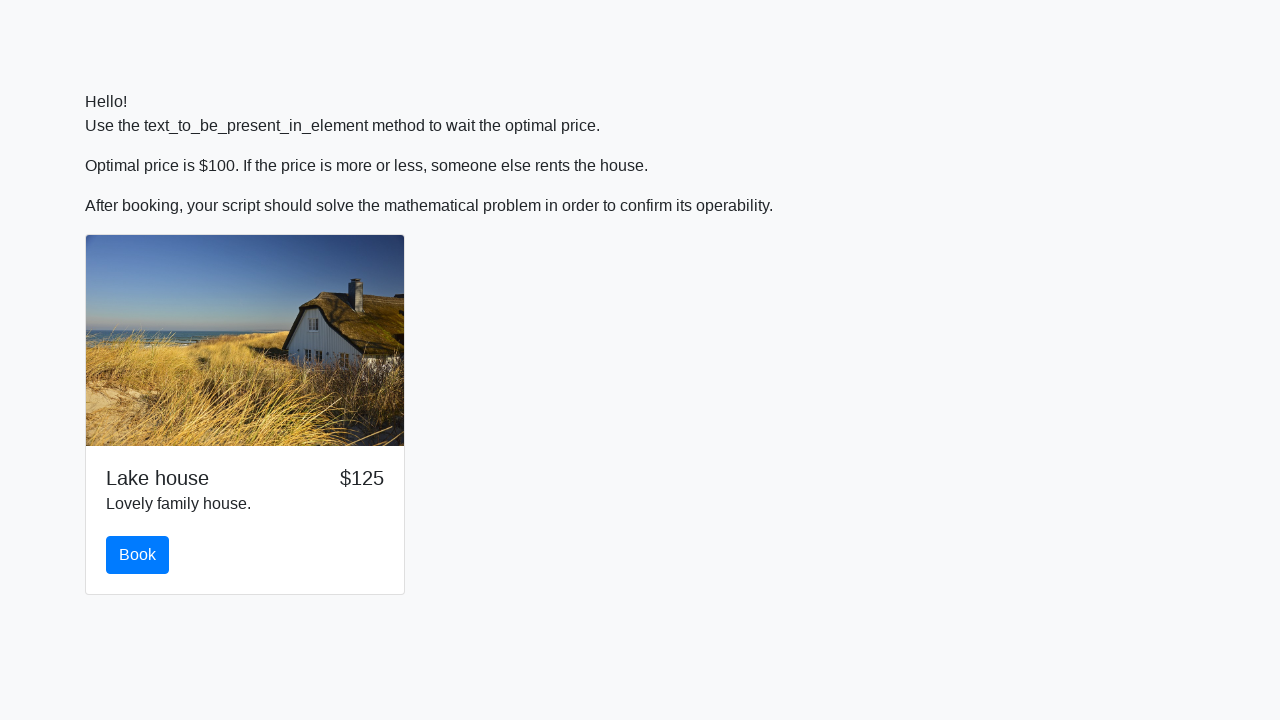

Waited for price to reach $100
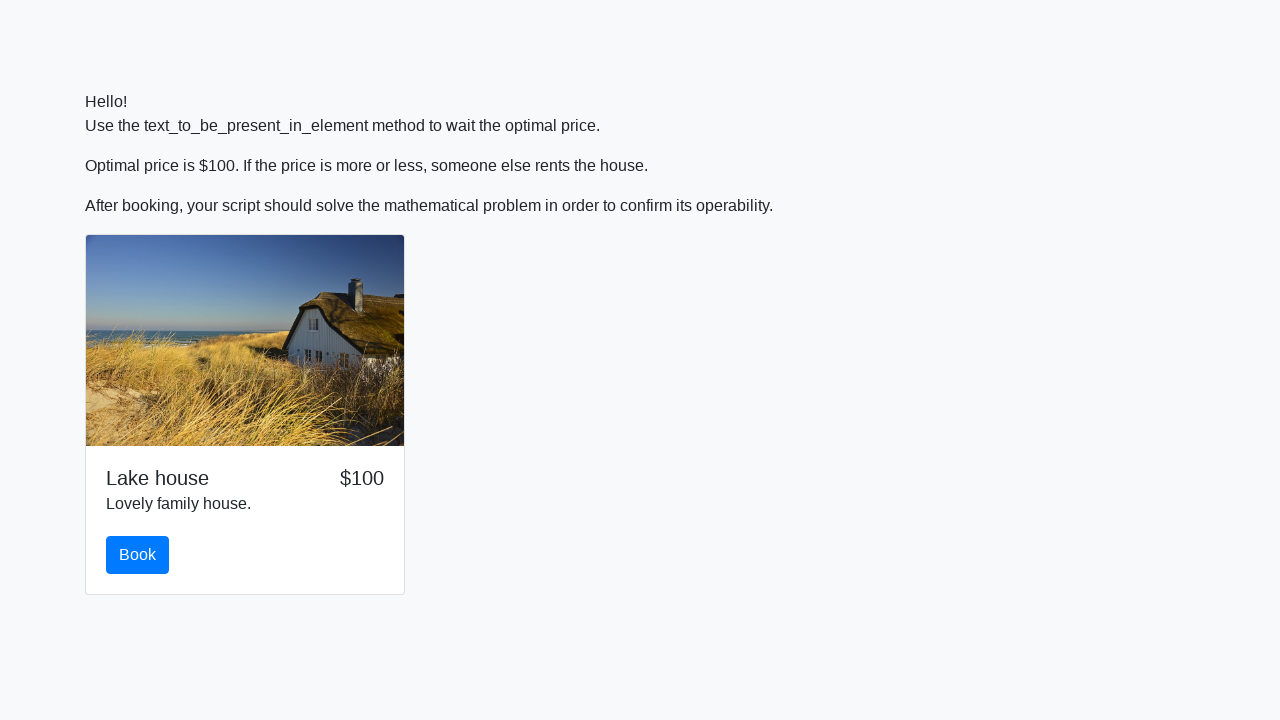

Clicked book button at (138, 555) on #book
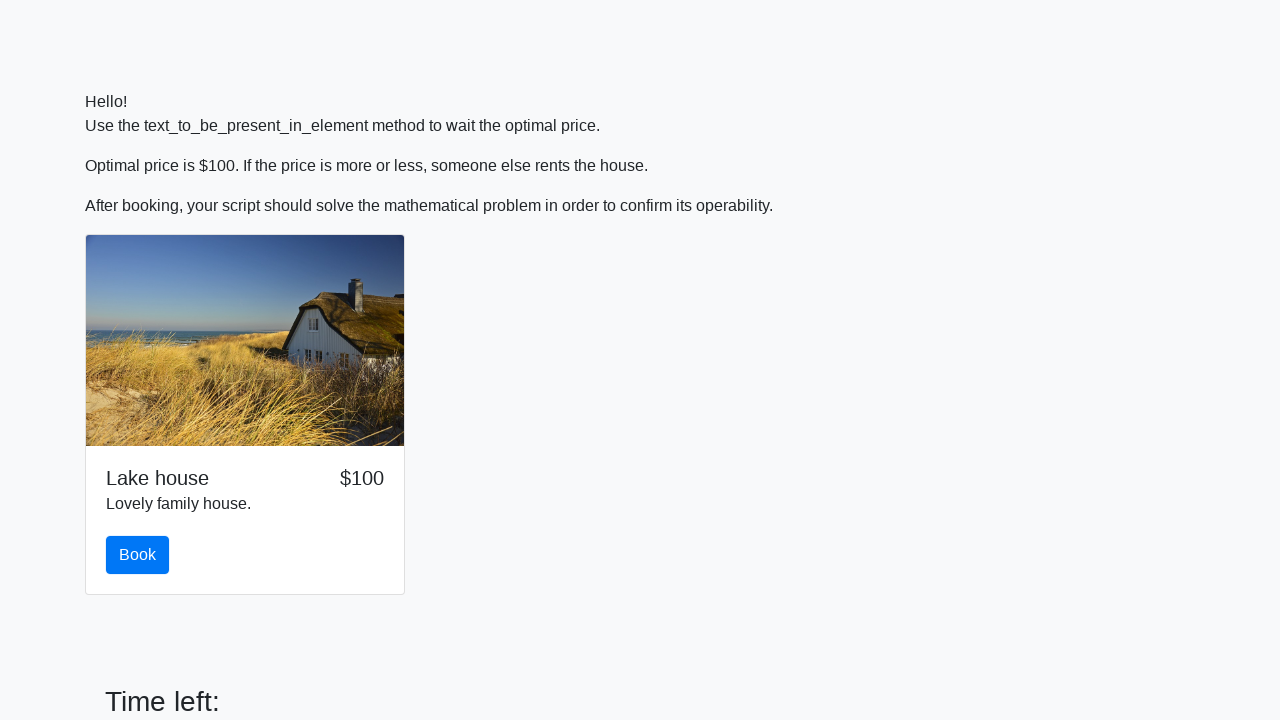

Retrieved x value from input field
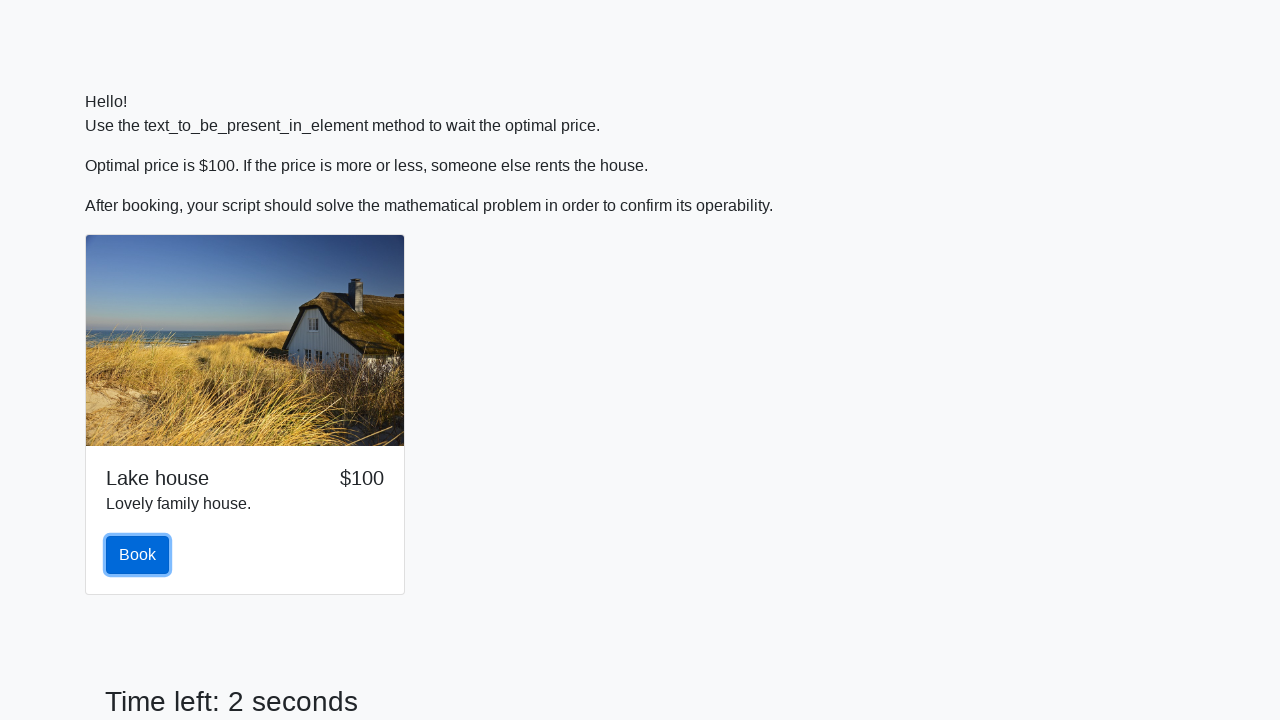

Calculated mathematical answer: log(abs(12 * sin(120))) = 1.9412326854080941
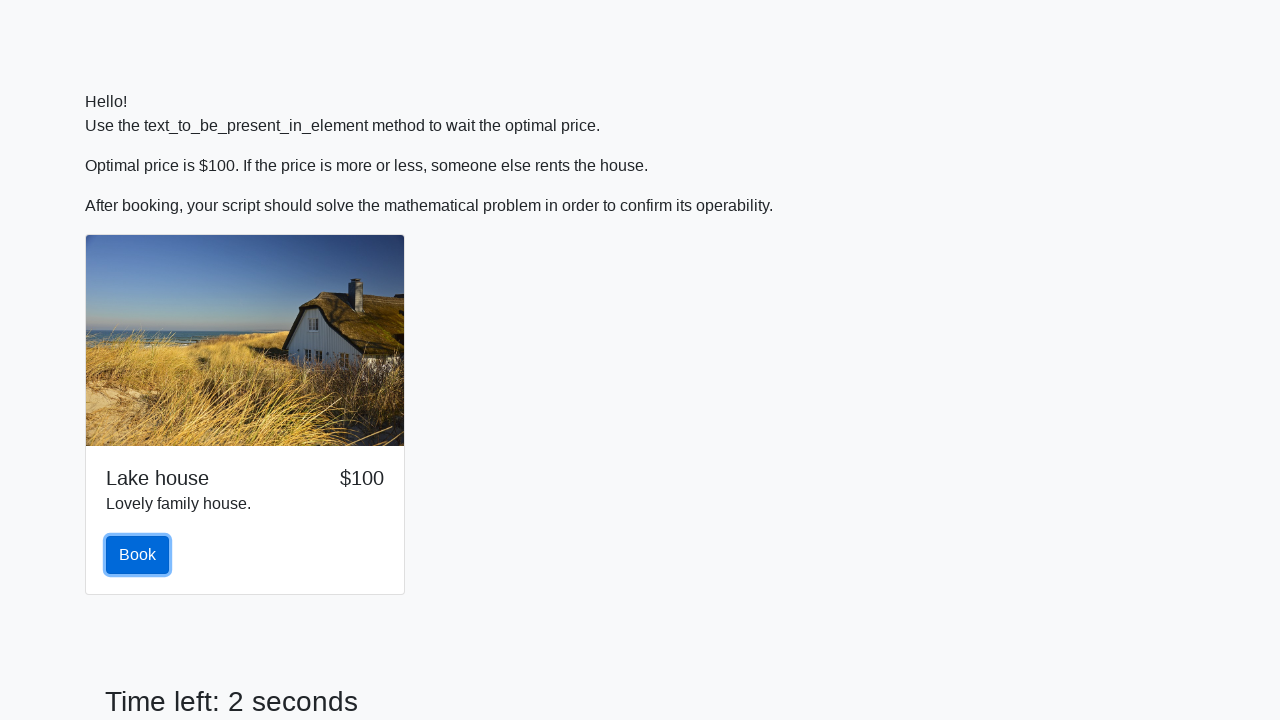

Scrolled answer field into view
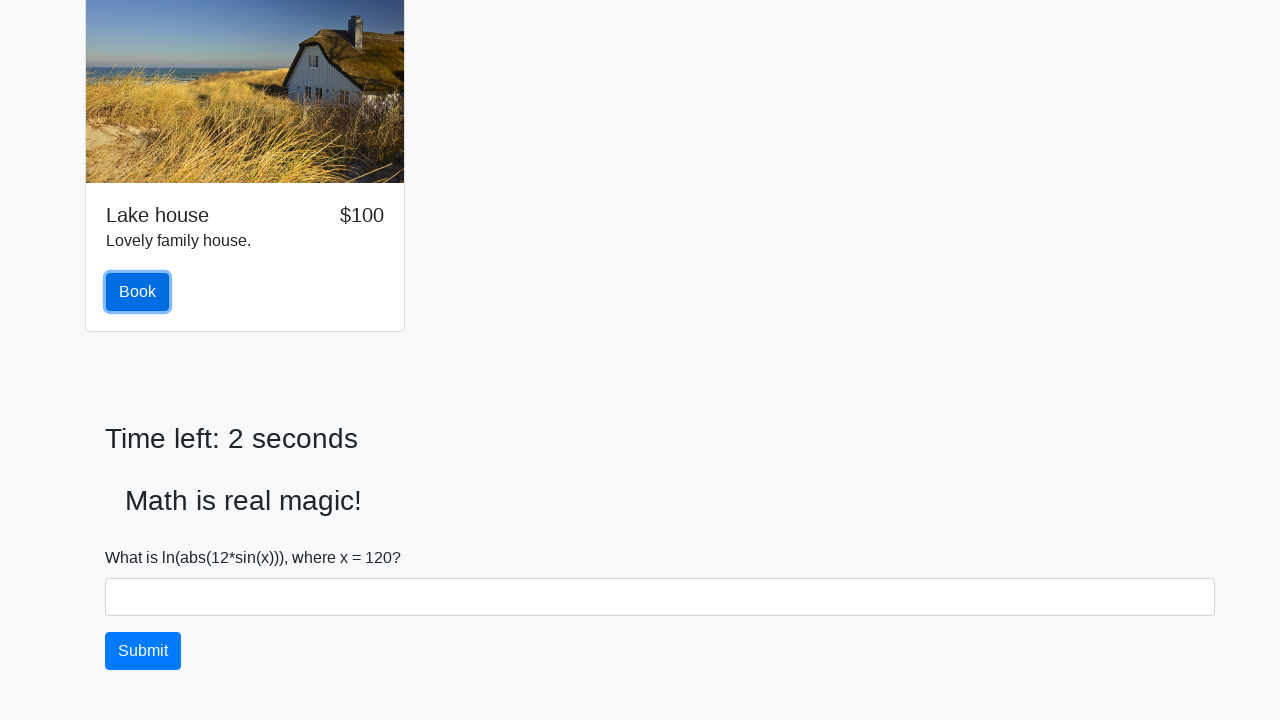

Filled answer field with calculated result: 1.9412326854080941 on #answer
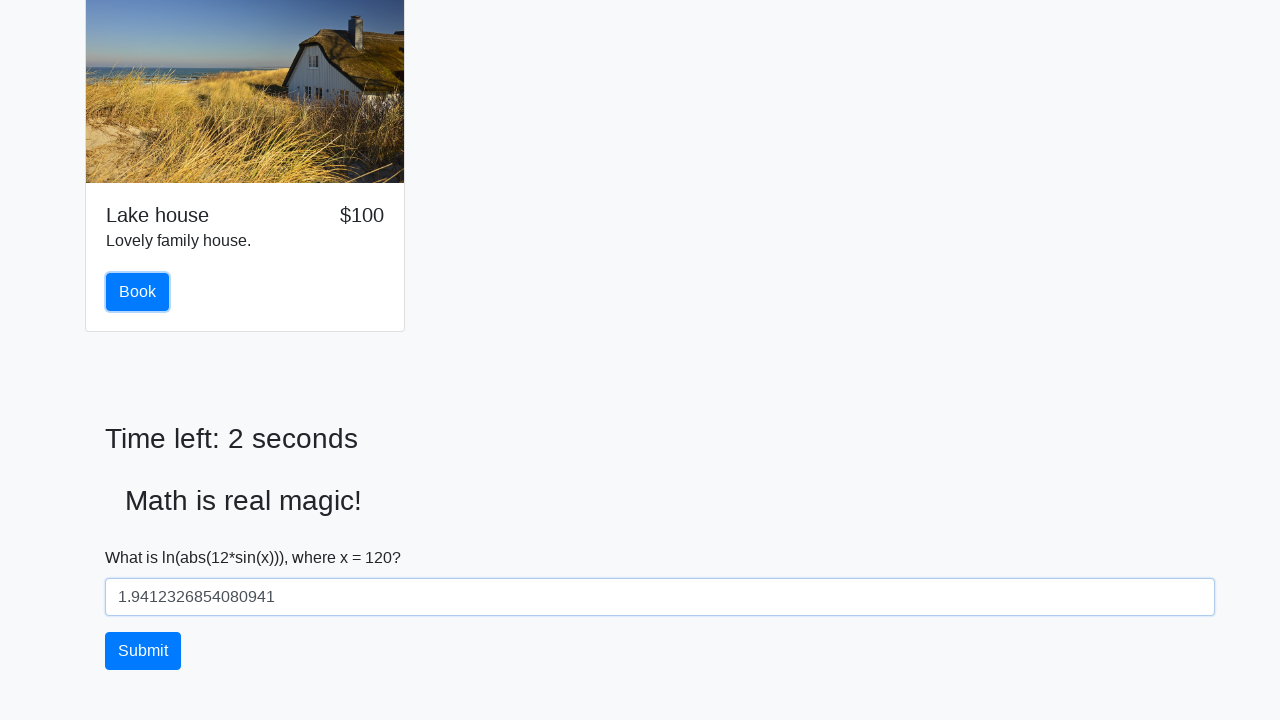

Clicked solve button to submit answer at (143, 651) on #solve
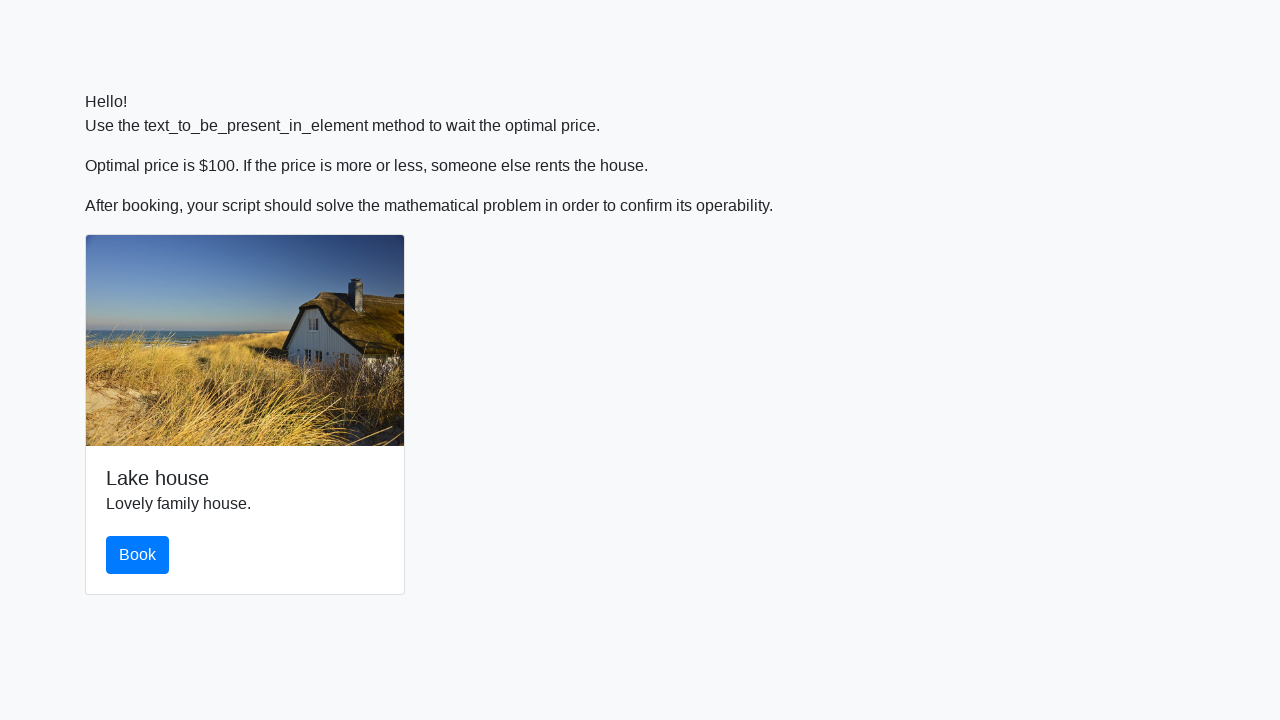

Set up dialog handler to accept alerts
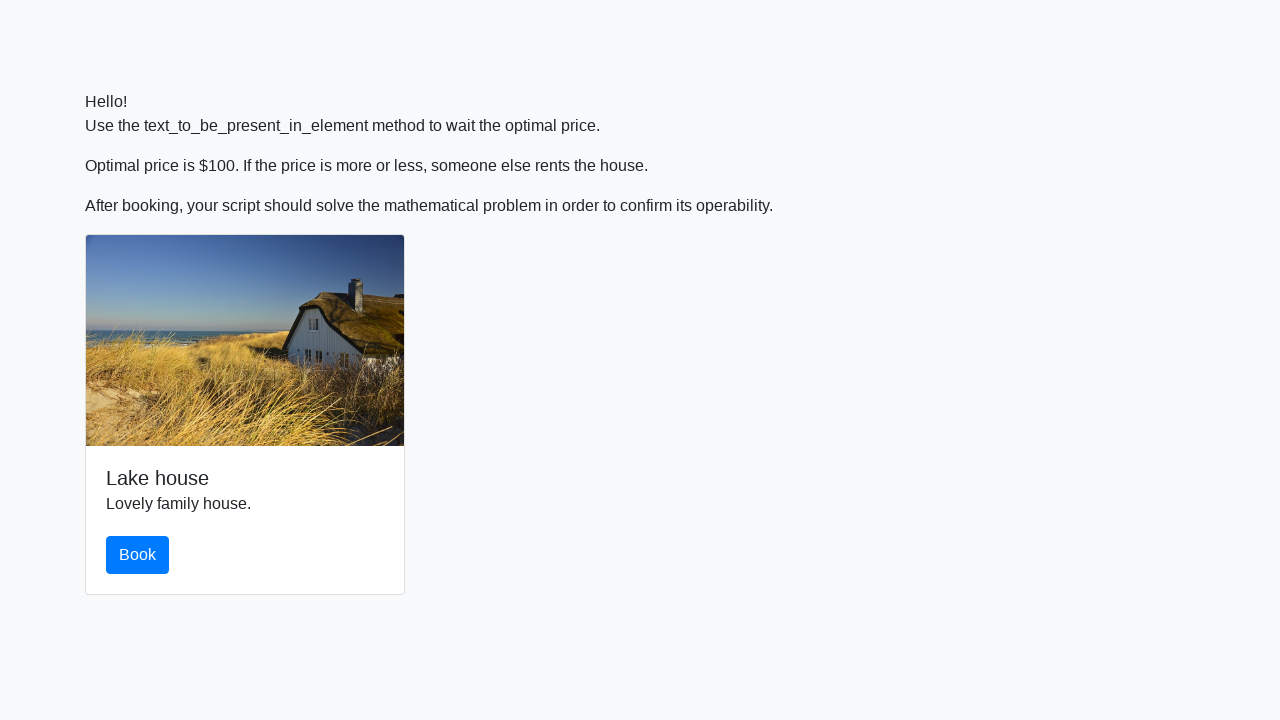

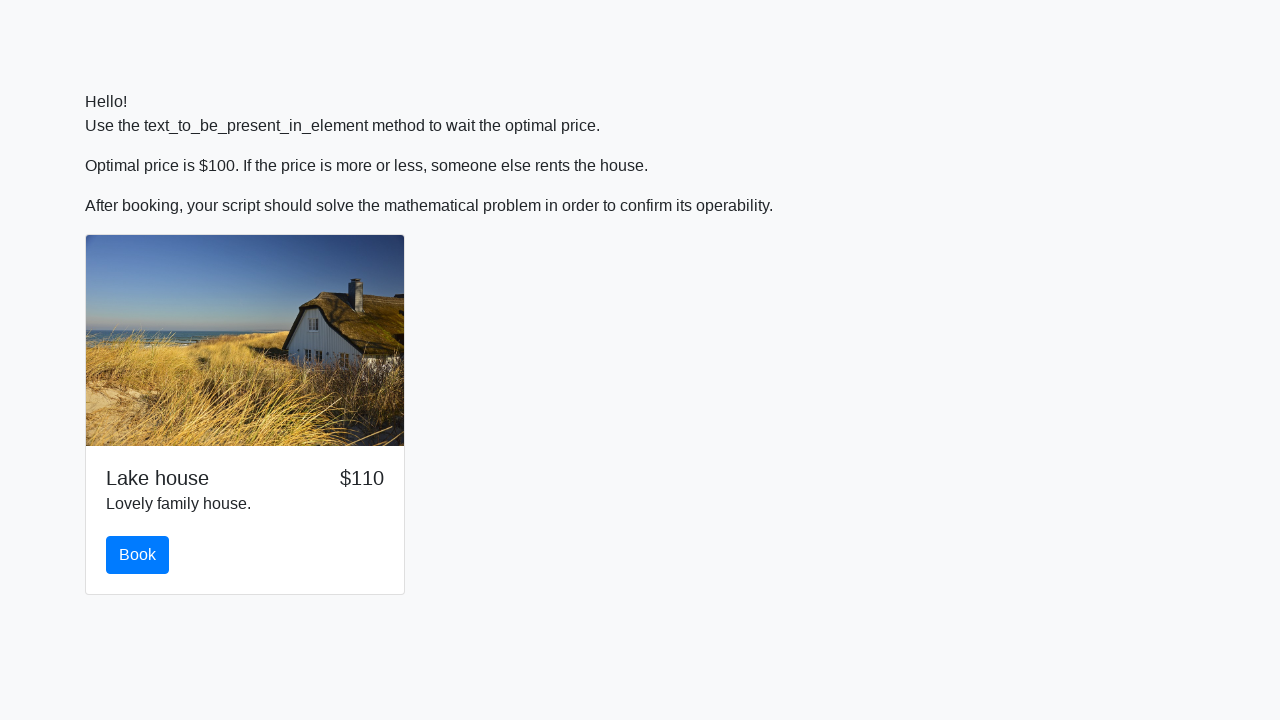